Tests React Semantic UI dropdown component by selecting different friend options (Jenny Hess, Christian) from the dropdown.

Starting URL: https://react.semantic-ui.com/maximize/dropdown-example-selection/

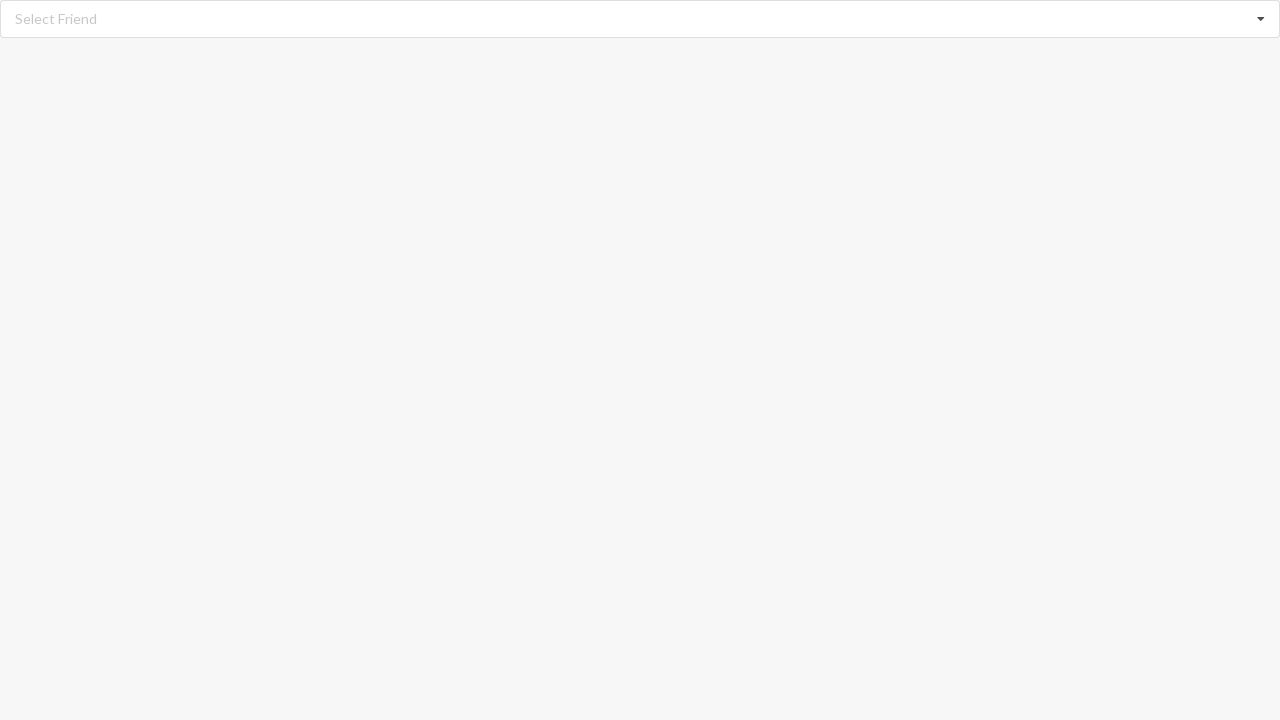

Waited for dropdown to be ready
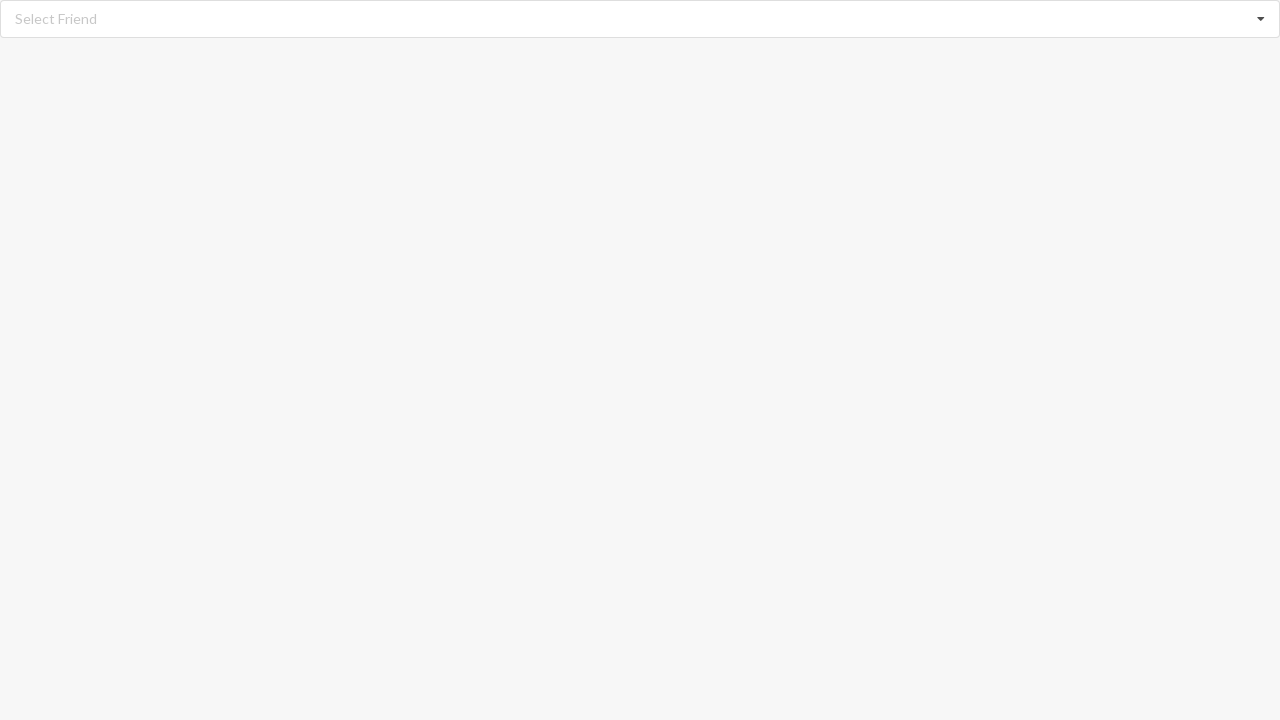

Clicked dropdown to open options at (640, 19) on div[role='listbox']
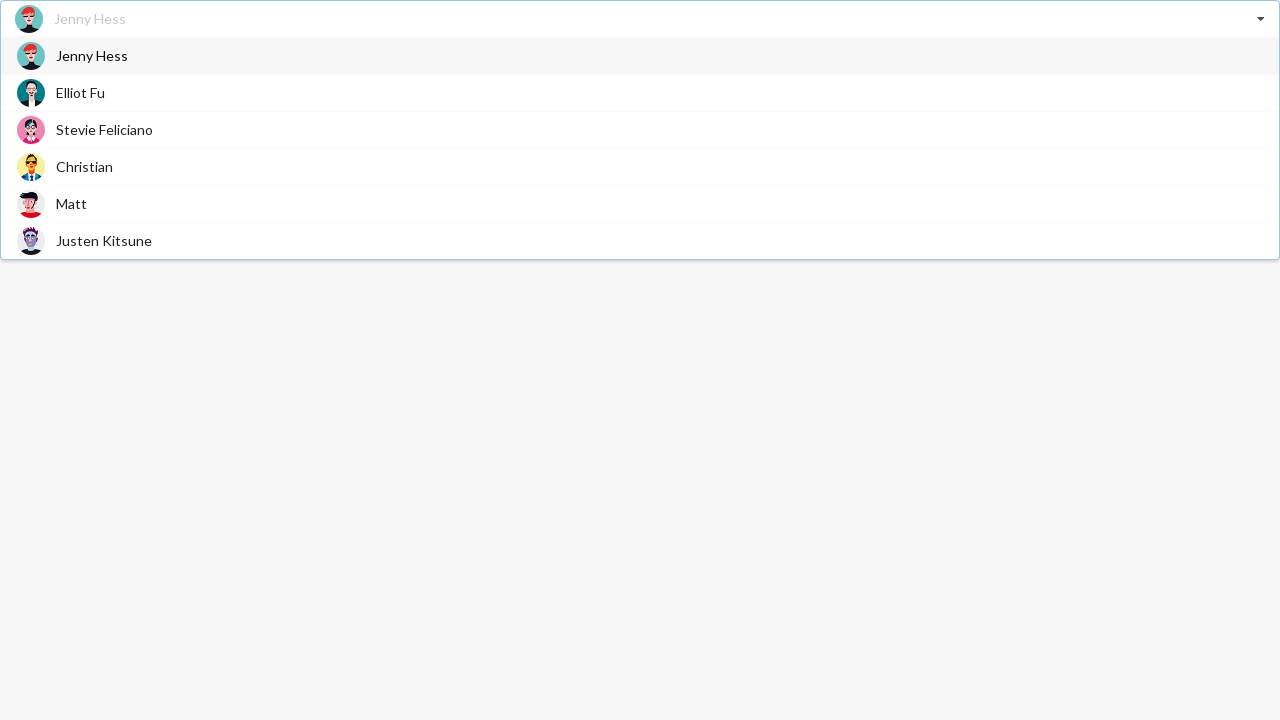

Dropdown options loaded
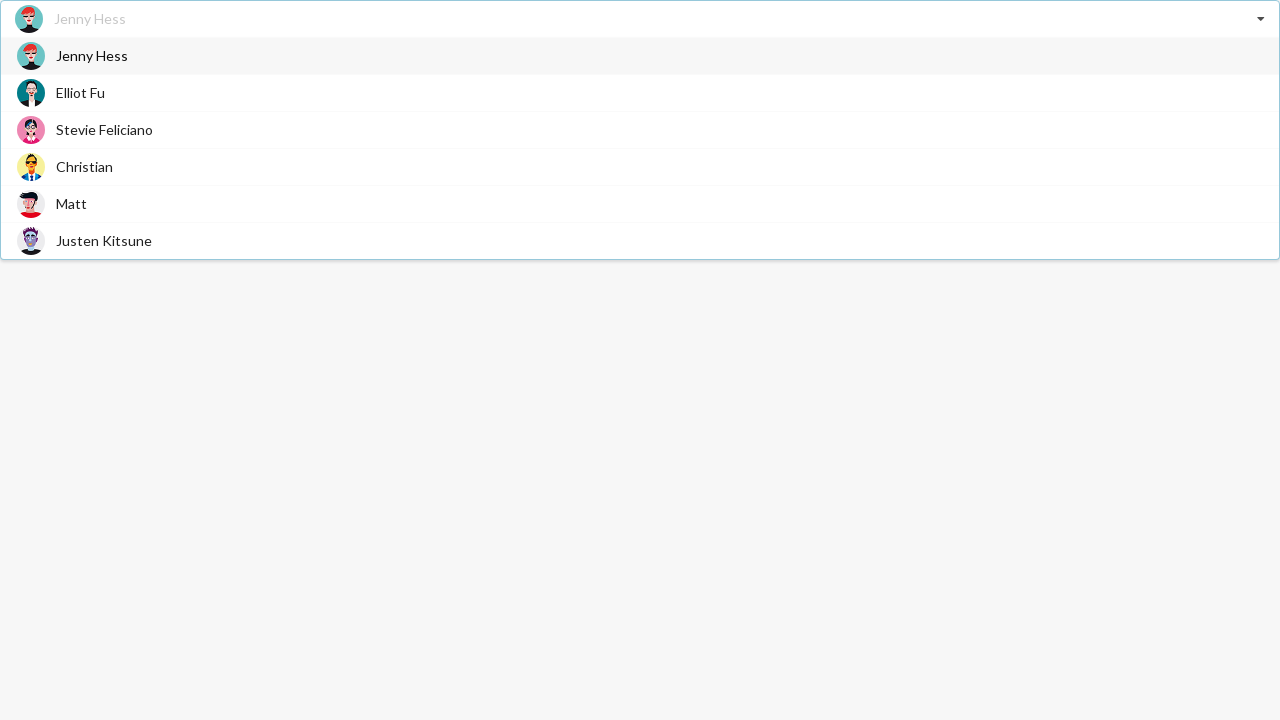

Selected 'Jenny Hess' from dropdown at (640, 56) on div[role='option']:has-text('Jenny Hess')
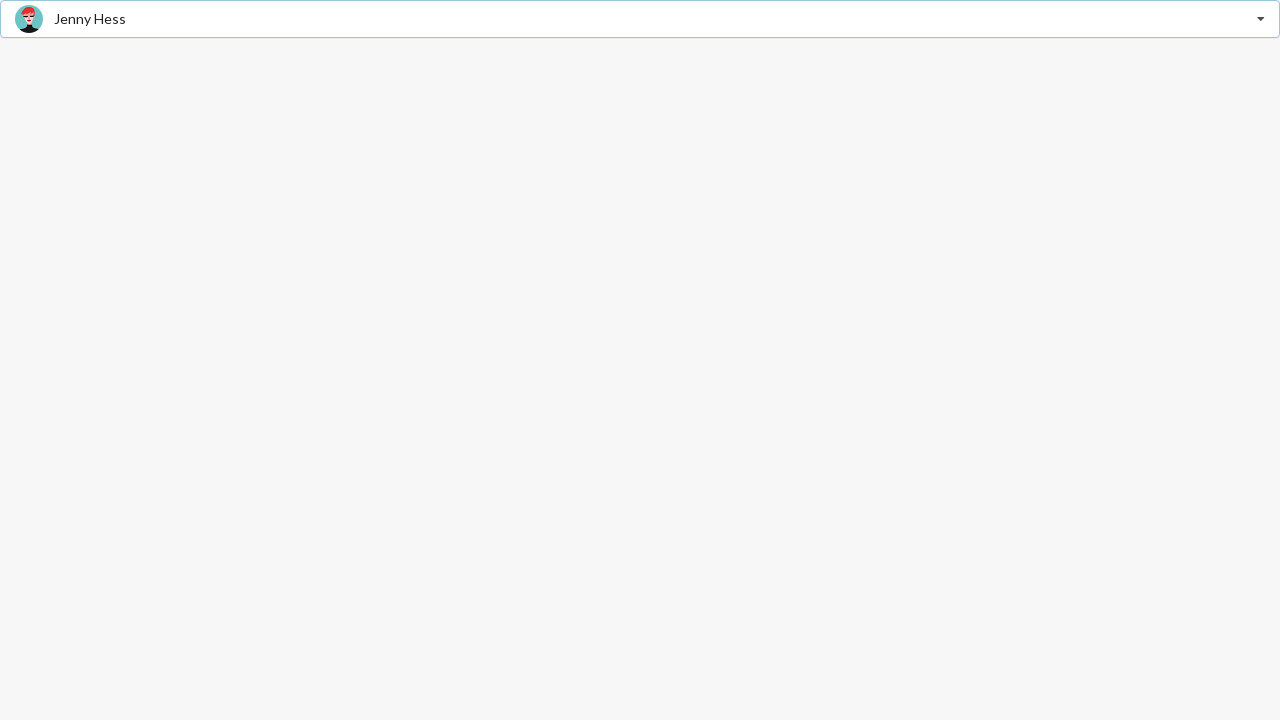

Clicked dropdown to open options again at (640, 19) on div[role='listbox']
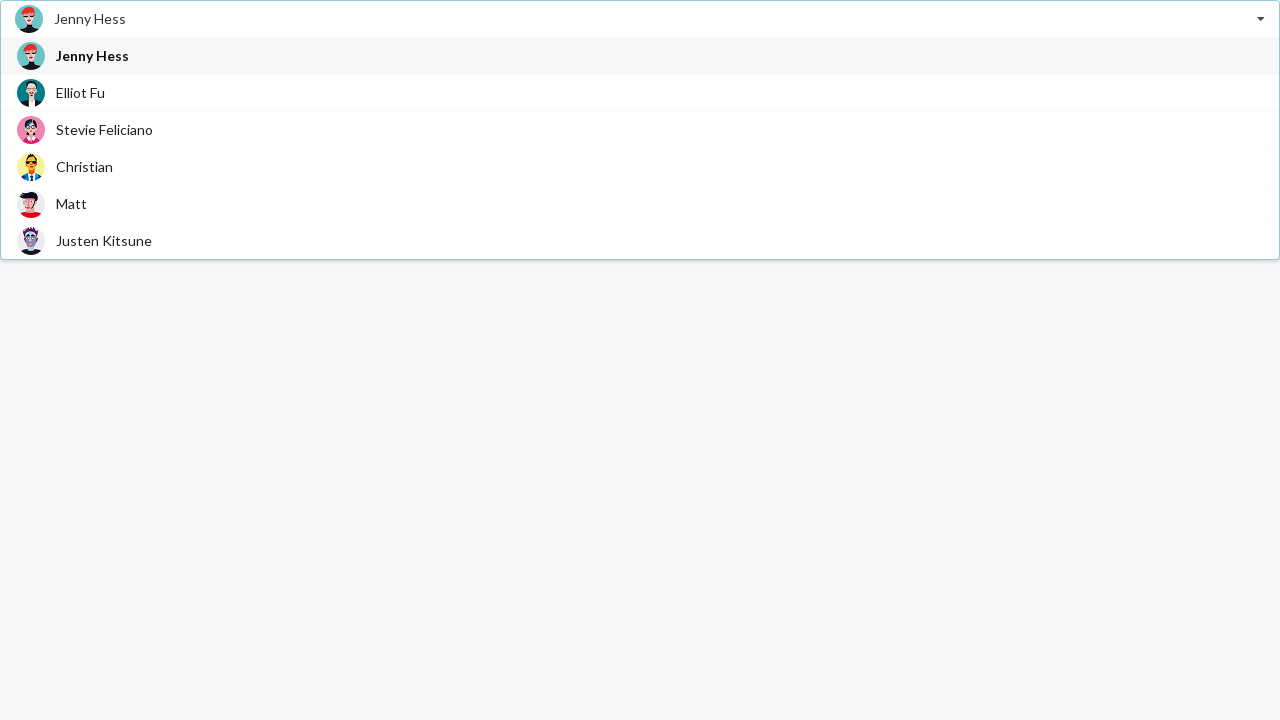

Dropdown options loaded again
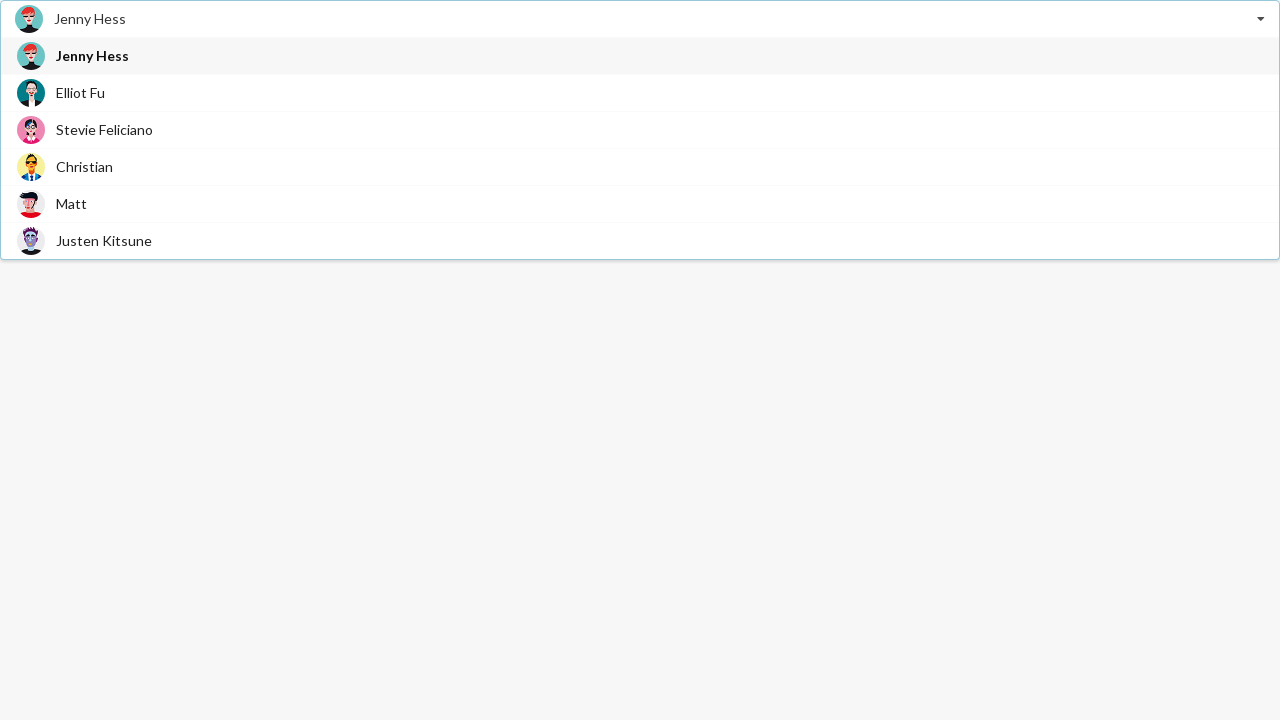

Selected 'Christian' from dropdown at (640, 166) on div[role='option']:has-text('Christian')
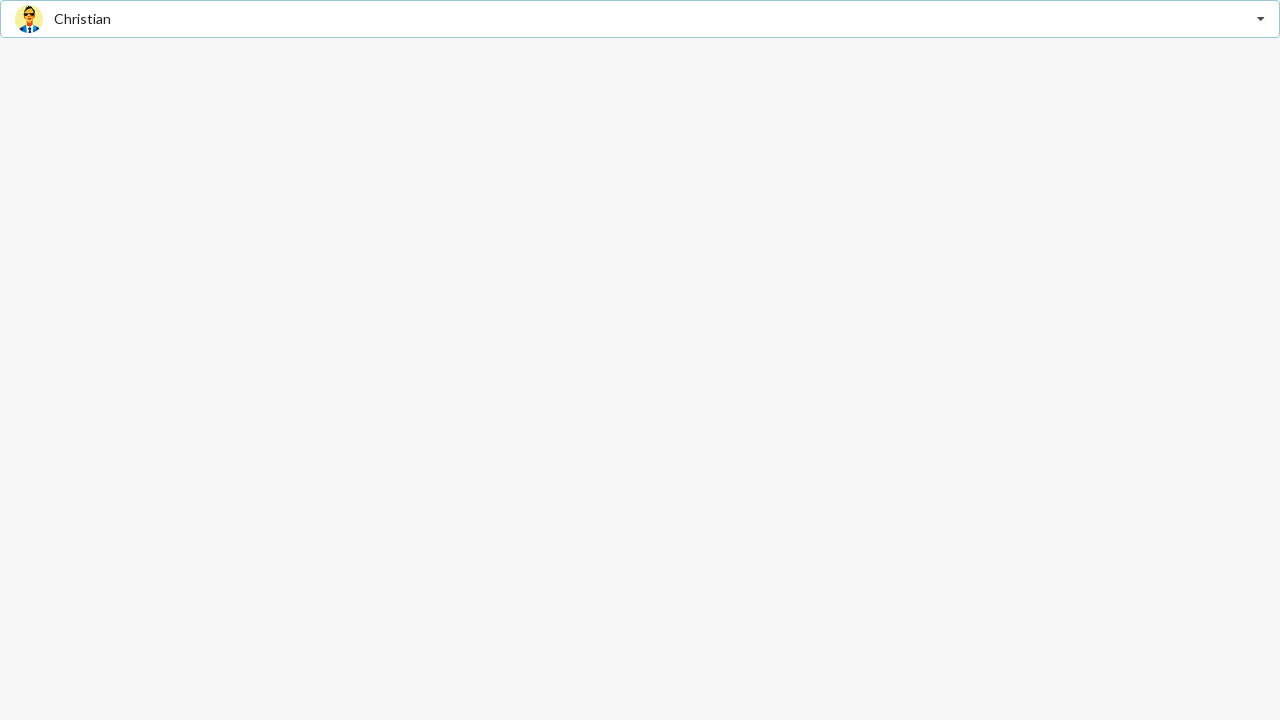

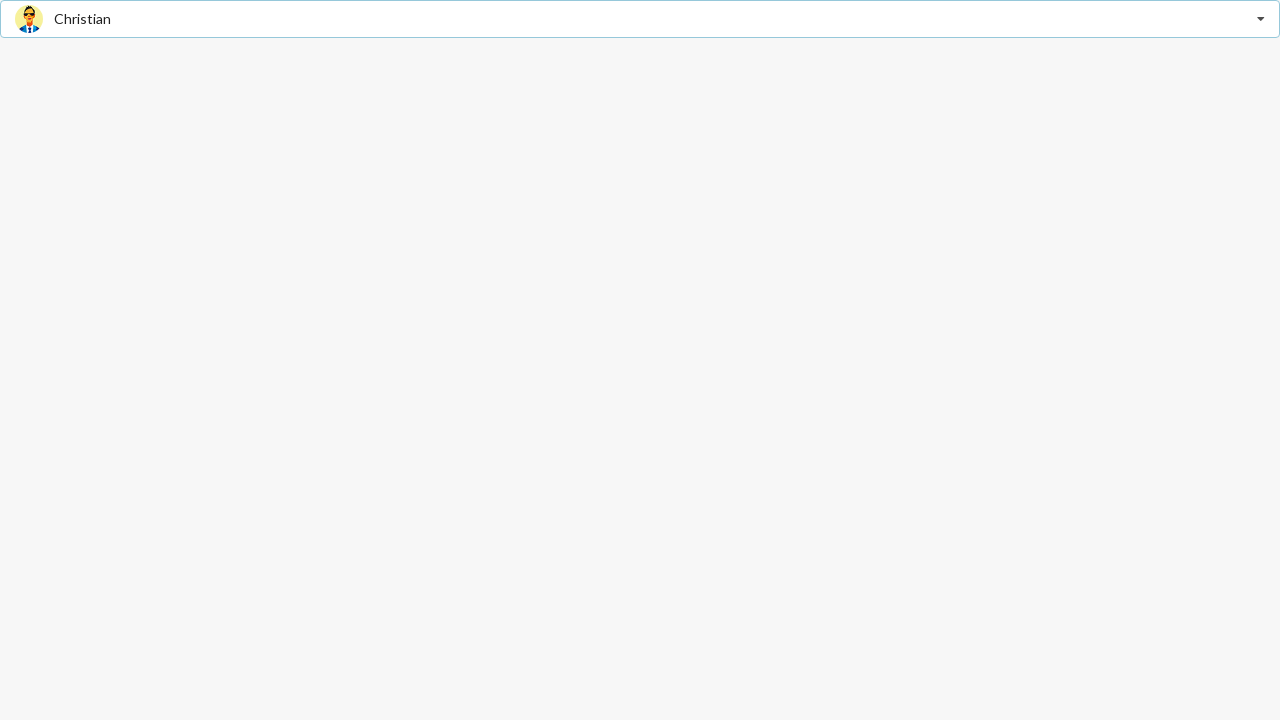